Opens the Expedia India homepage and maximizes the browser window

Starting URL: https://www.expedia.co.in/

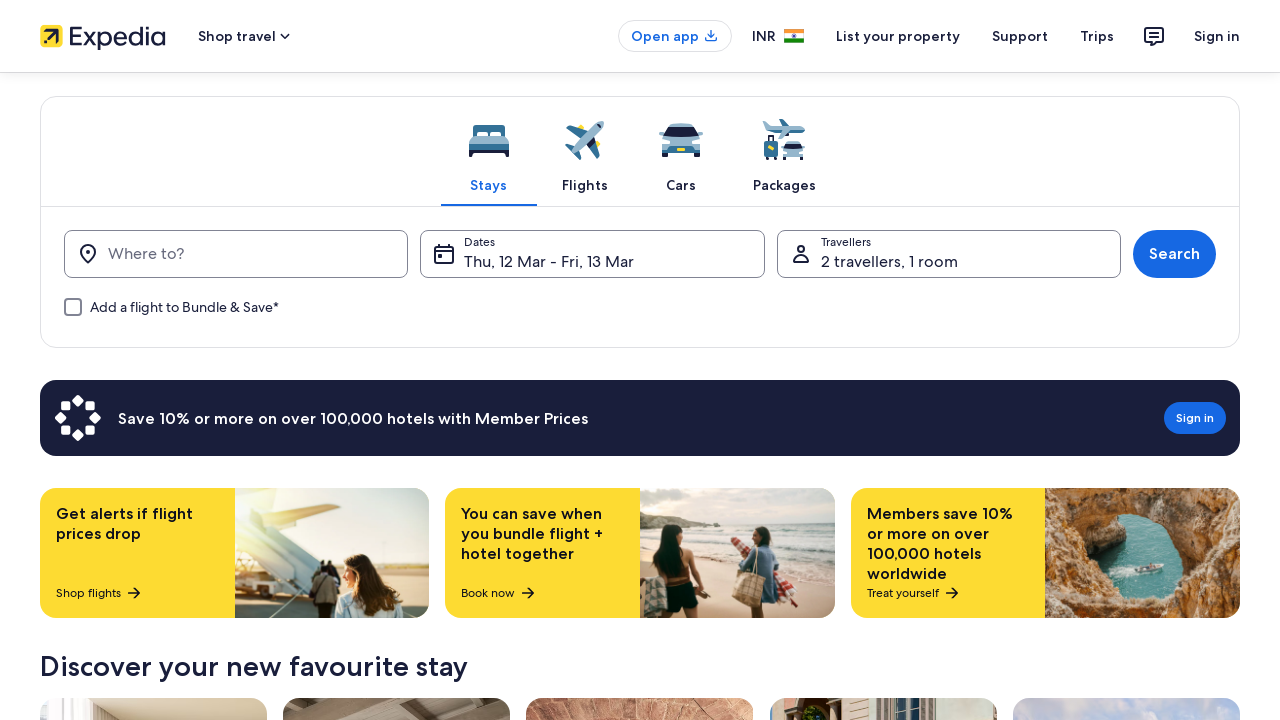

Maximized browser window to 1920x1080
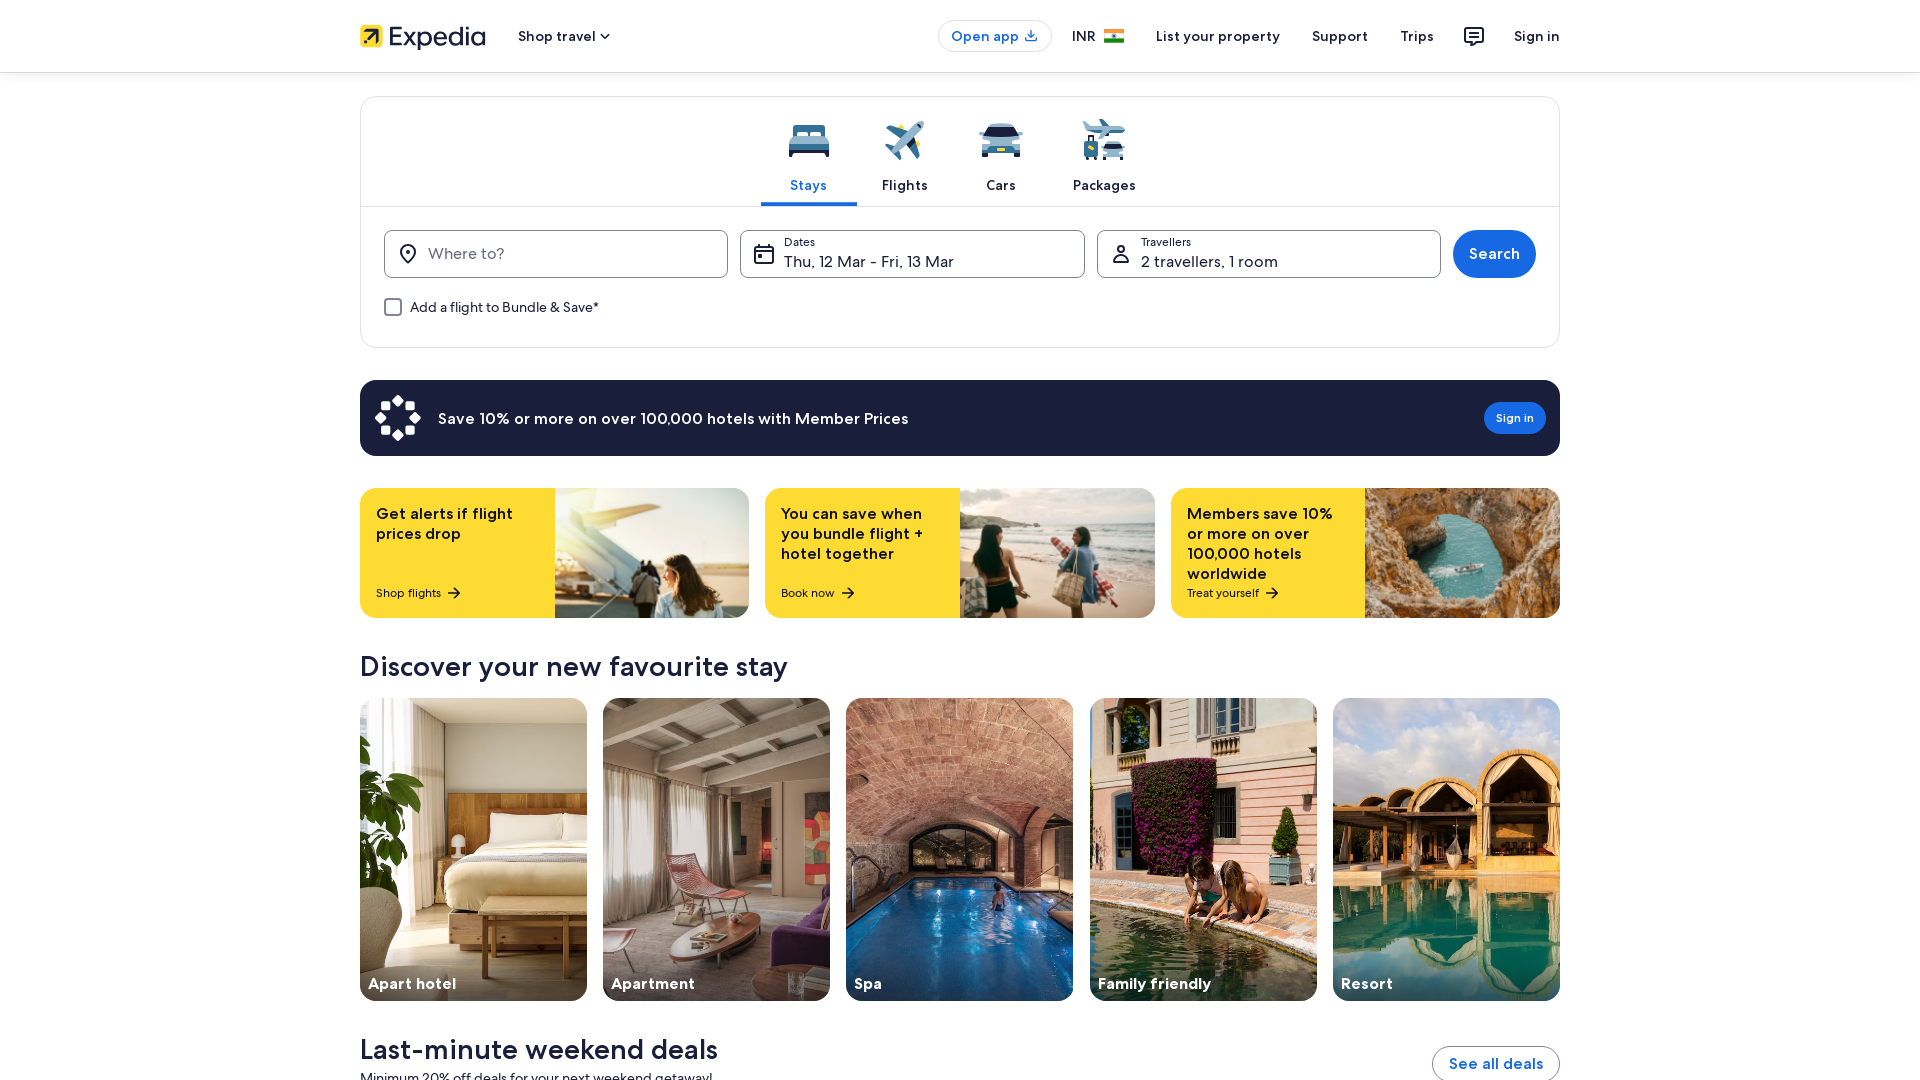

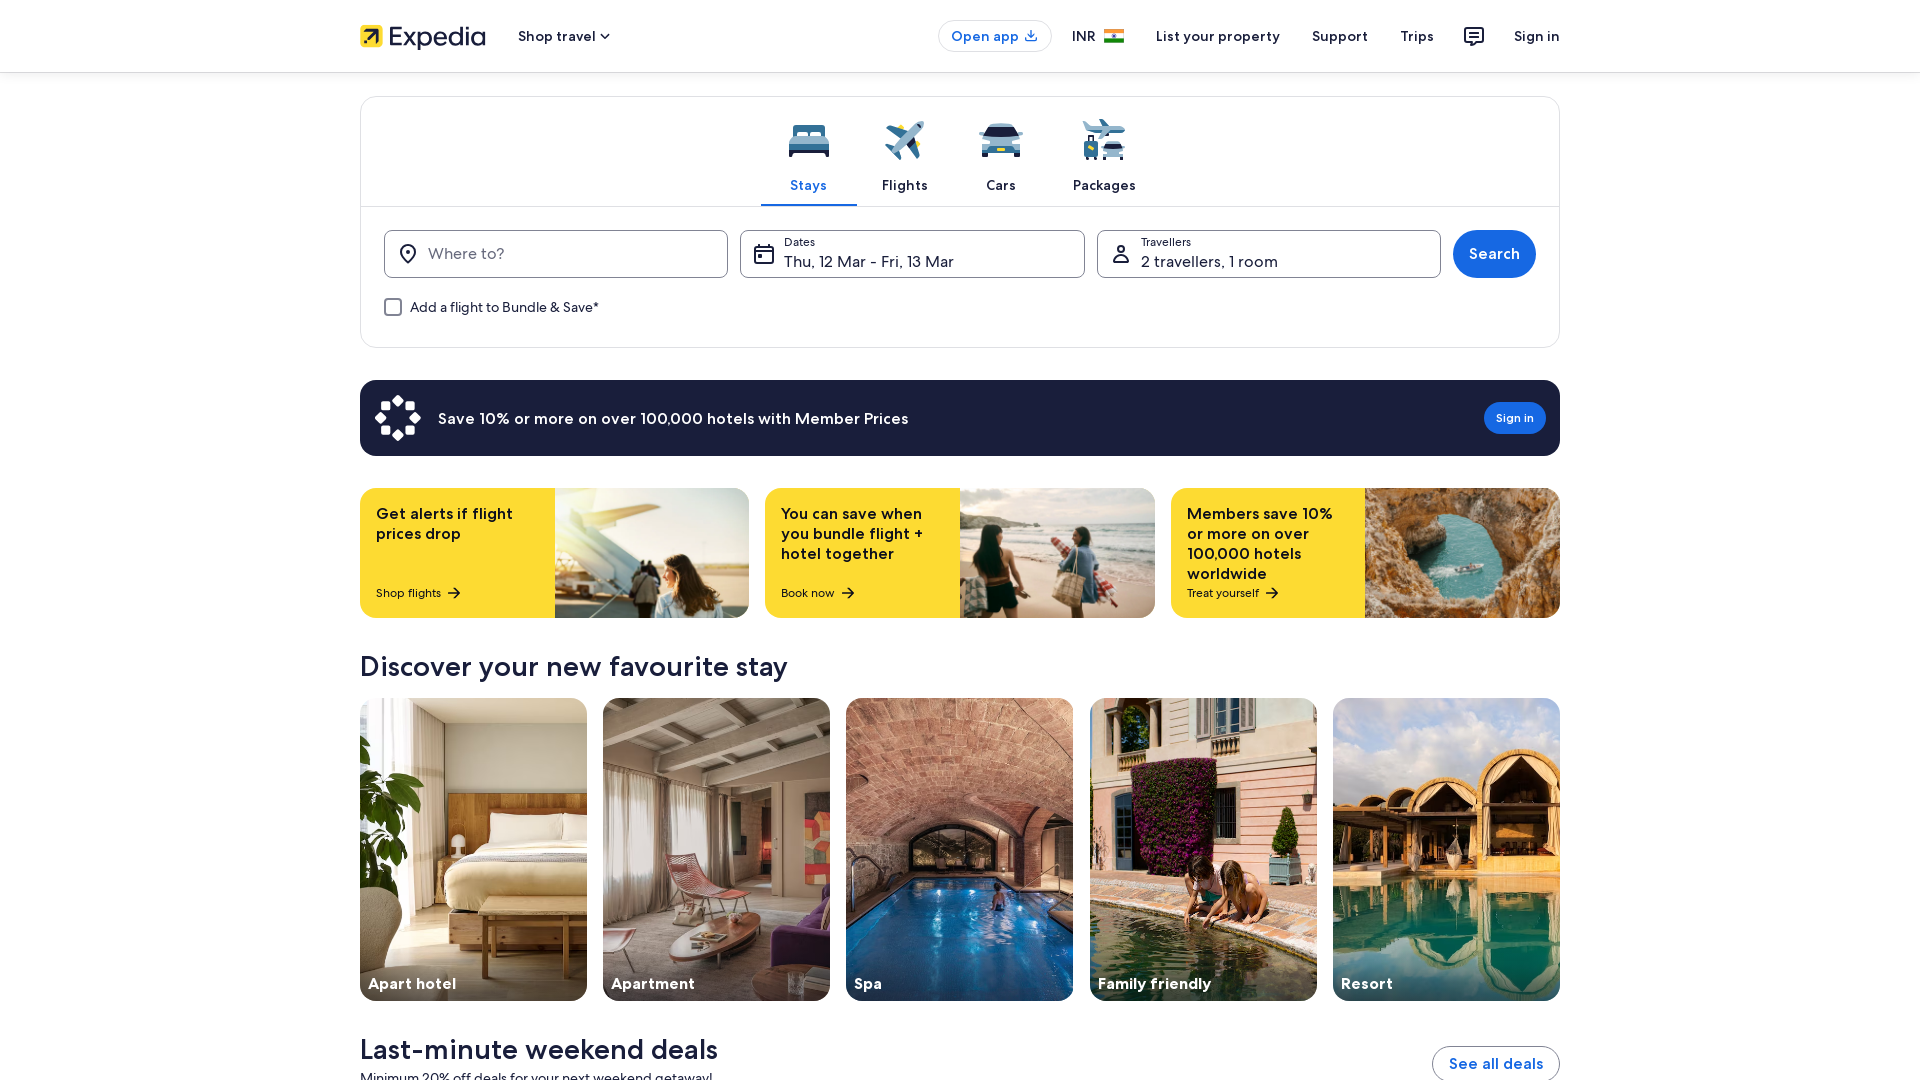